Tests marking all todo items as completed using the toggle all checkbox.

Starting URL: https://demo.playwright.dev/todomvc

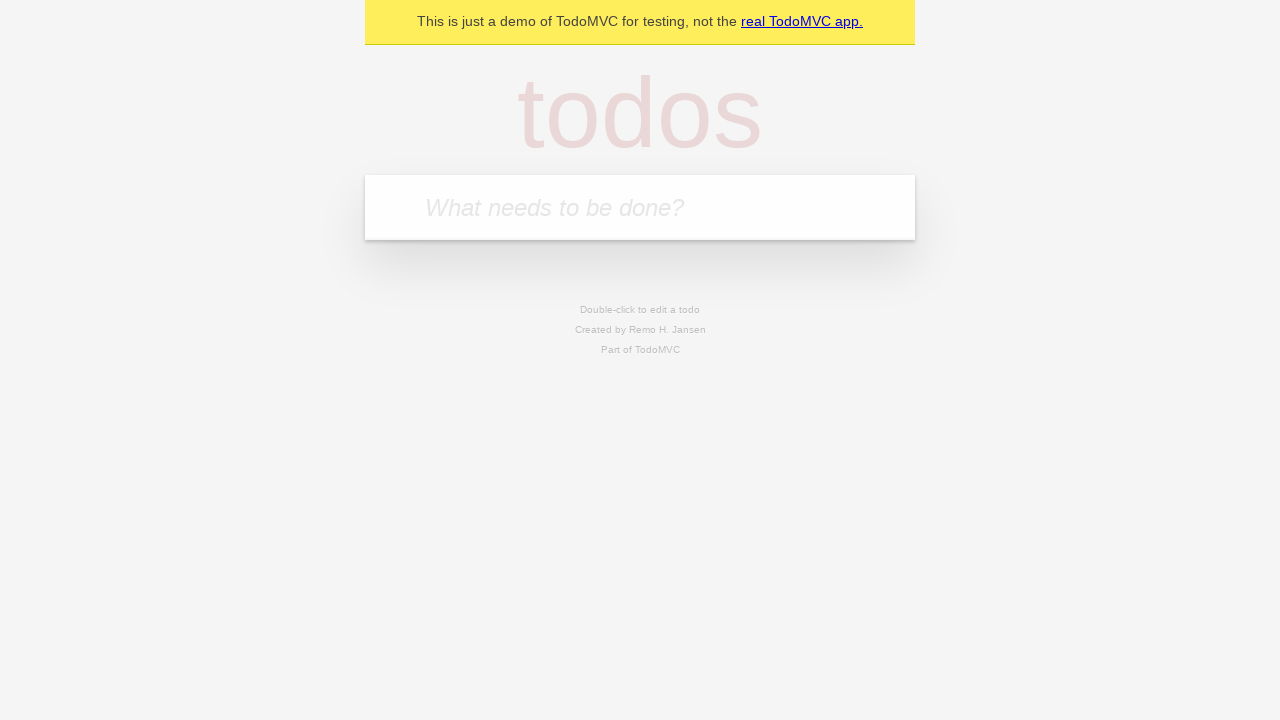

Filled todo input with 'buy some cheese' on internal:attr=[placeholder="What needs to be done?"i]
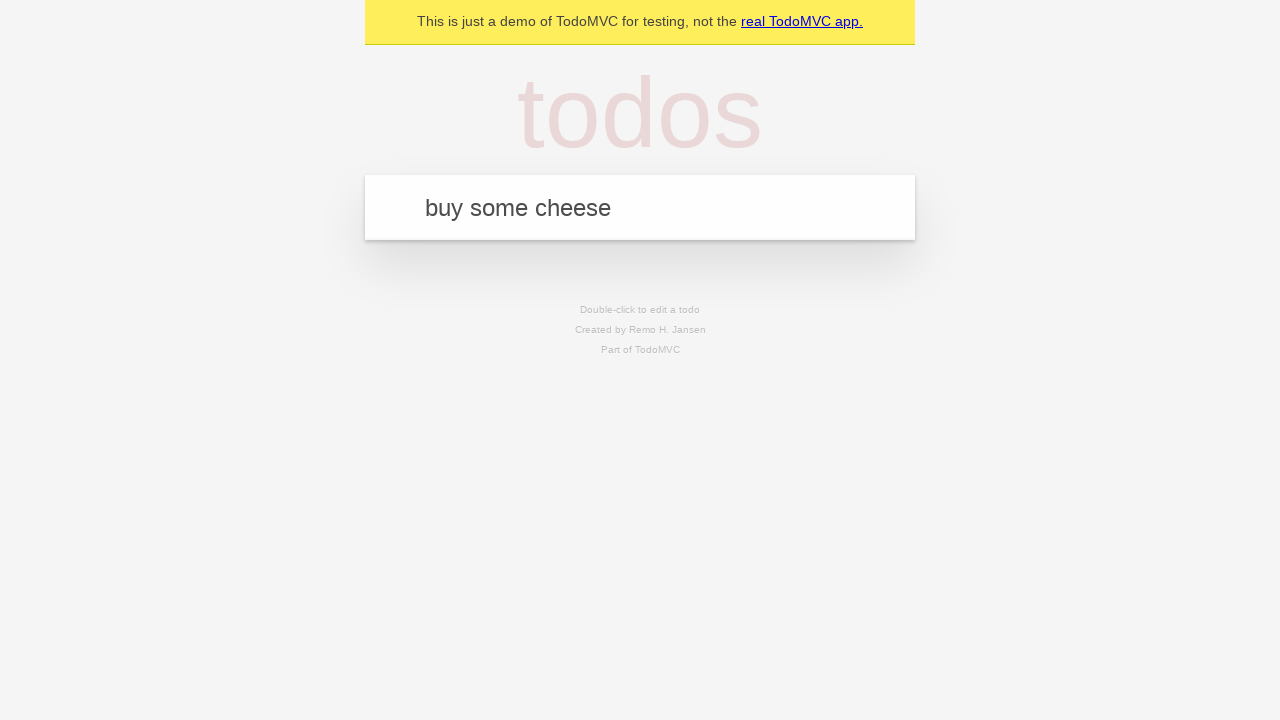

Pressed Enter to create first todo item on internal:attr=[placeholder="What needs to be done?"i]
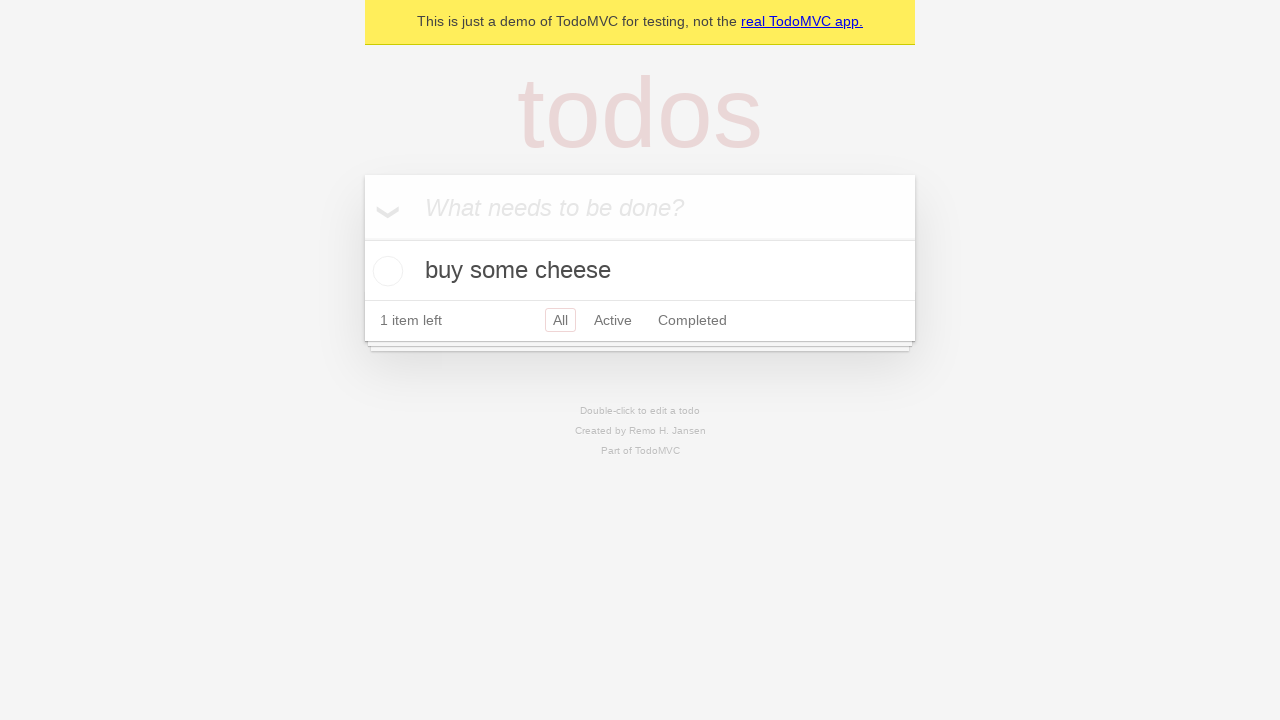

Filled todo input with 'feed the cat' on internal:attr=[placeholder="What needs to be done?"i]
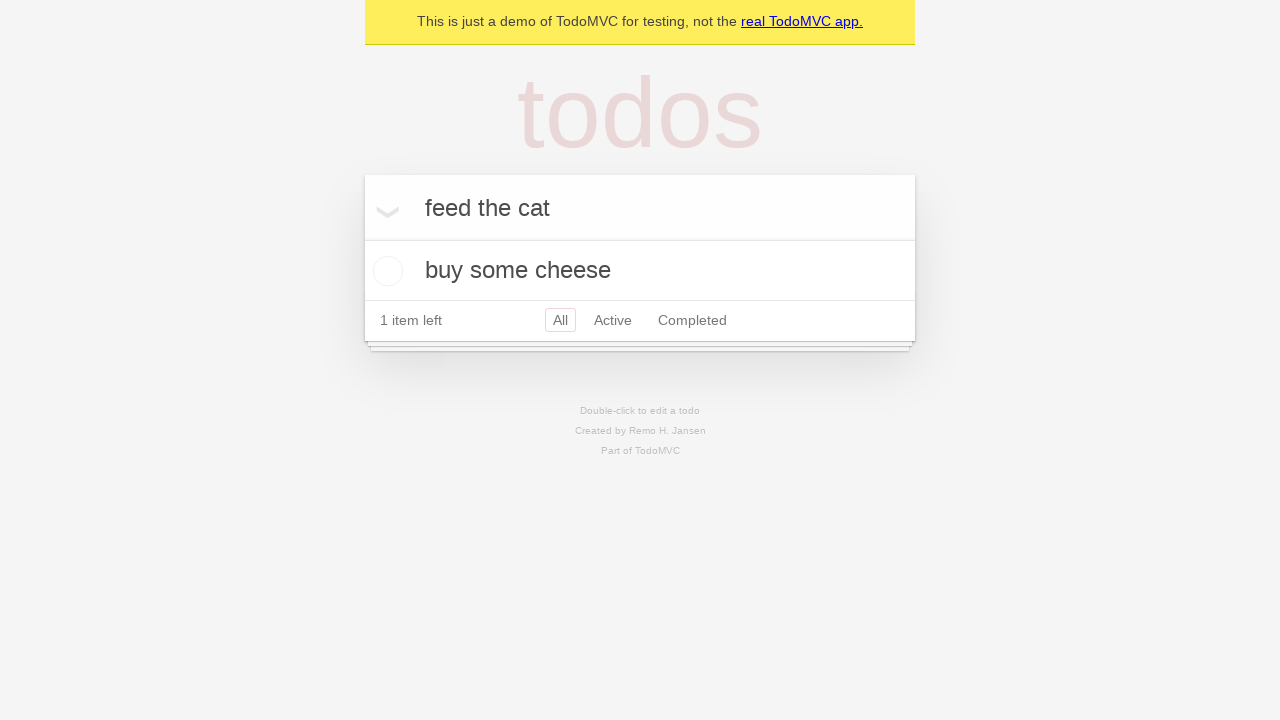

Pressed Enter to create second todo item on internal:attr=[placeholder="What needs to be done?"i]
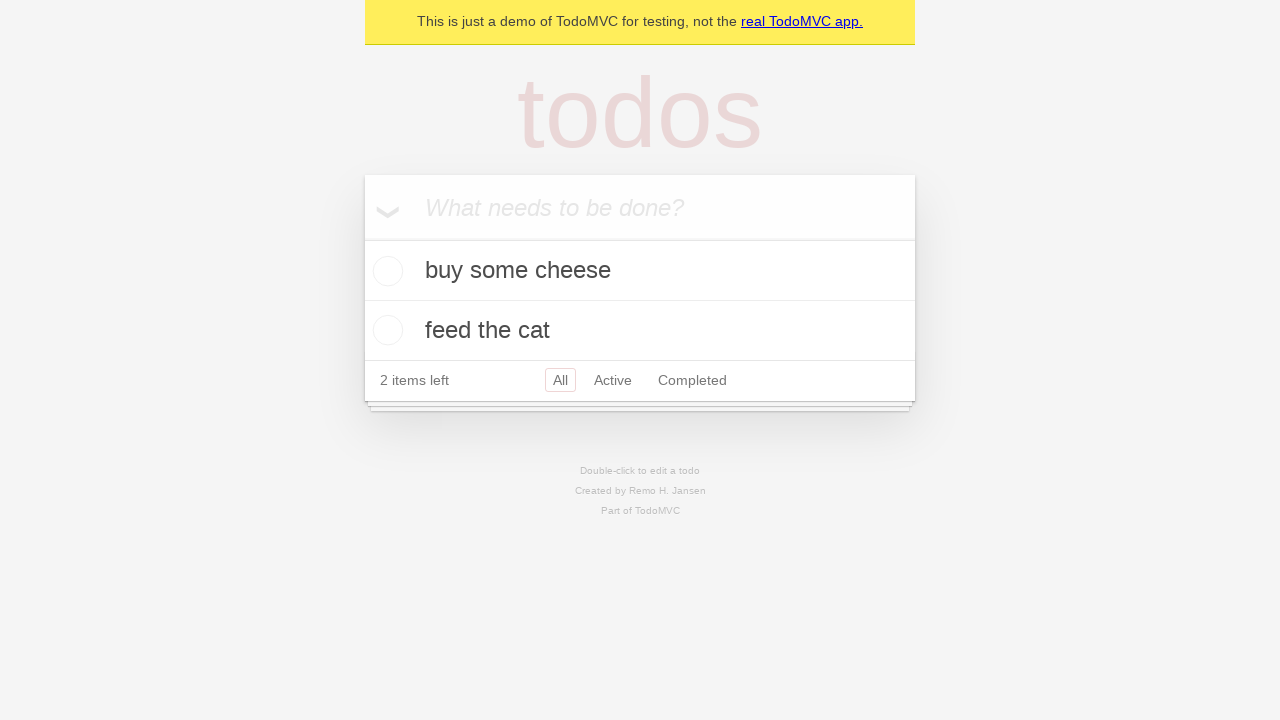

Filled todo input with 'book a doctors appointment' on internal:attr=[placeholder="What needs to be done?"i]
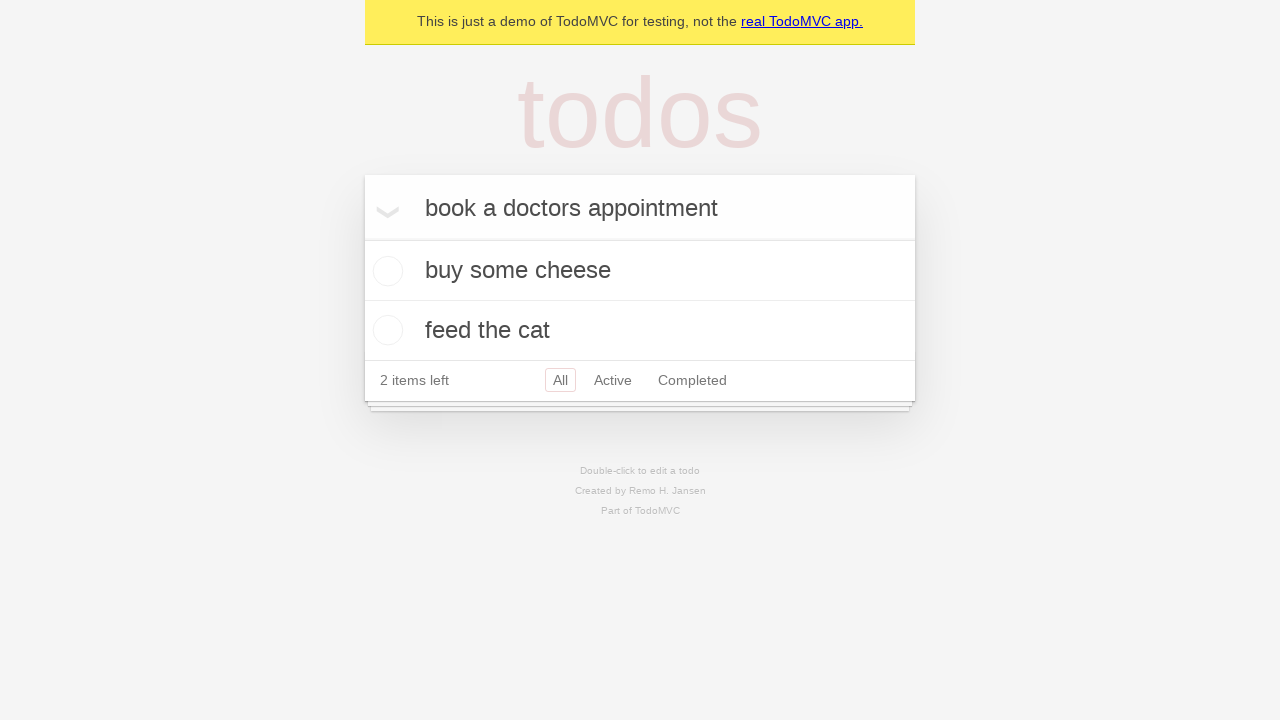

Pressed Enter to create third todo item on internal:attr=[placeholder="What needs to be done?"i]
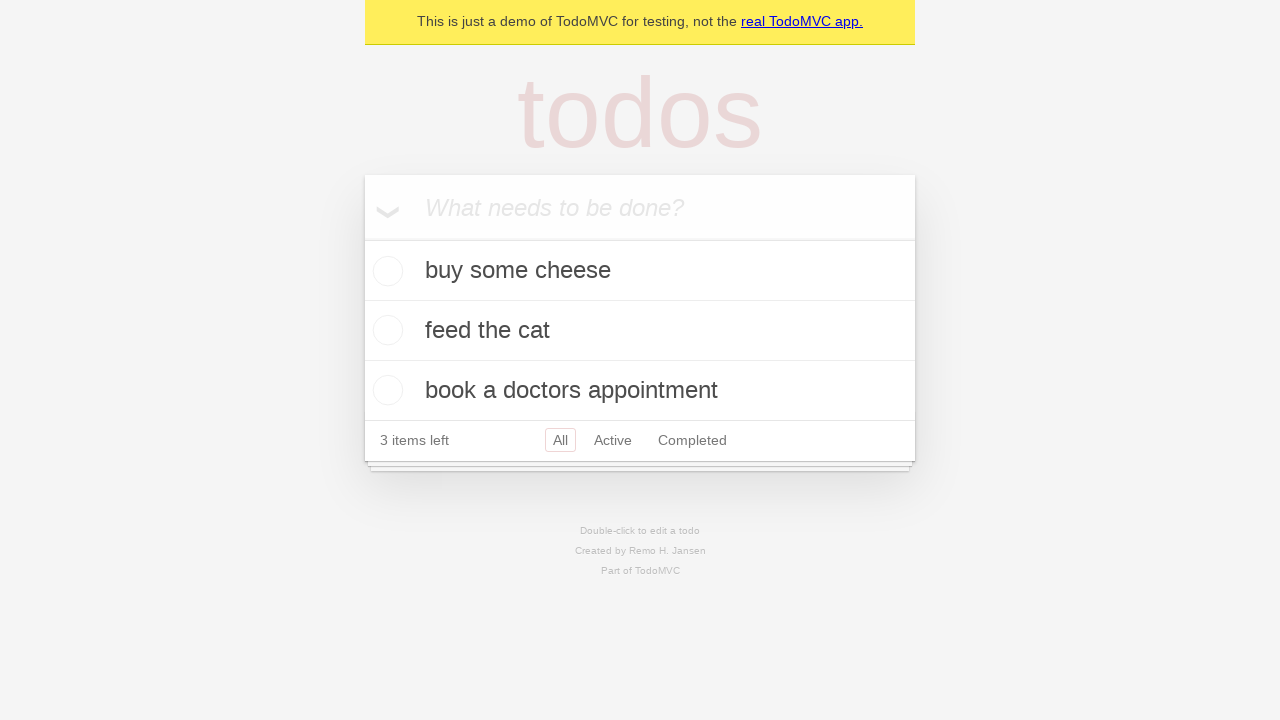

Clicked 'Mark all as complete' checkbox to mark all todos as completed at (362, 238) on internal:label="Mark all as complete"i
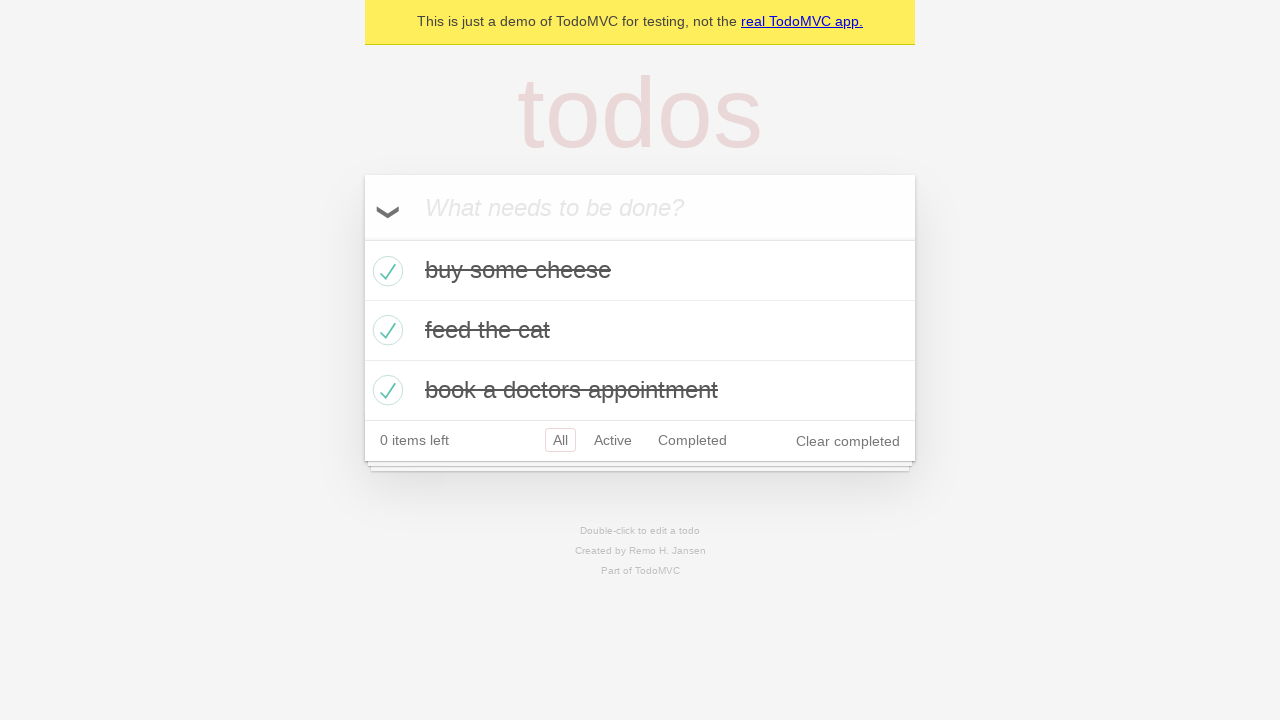

Waited for todo items to load with completed state
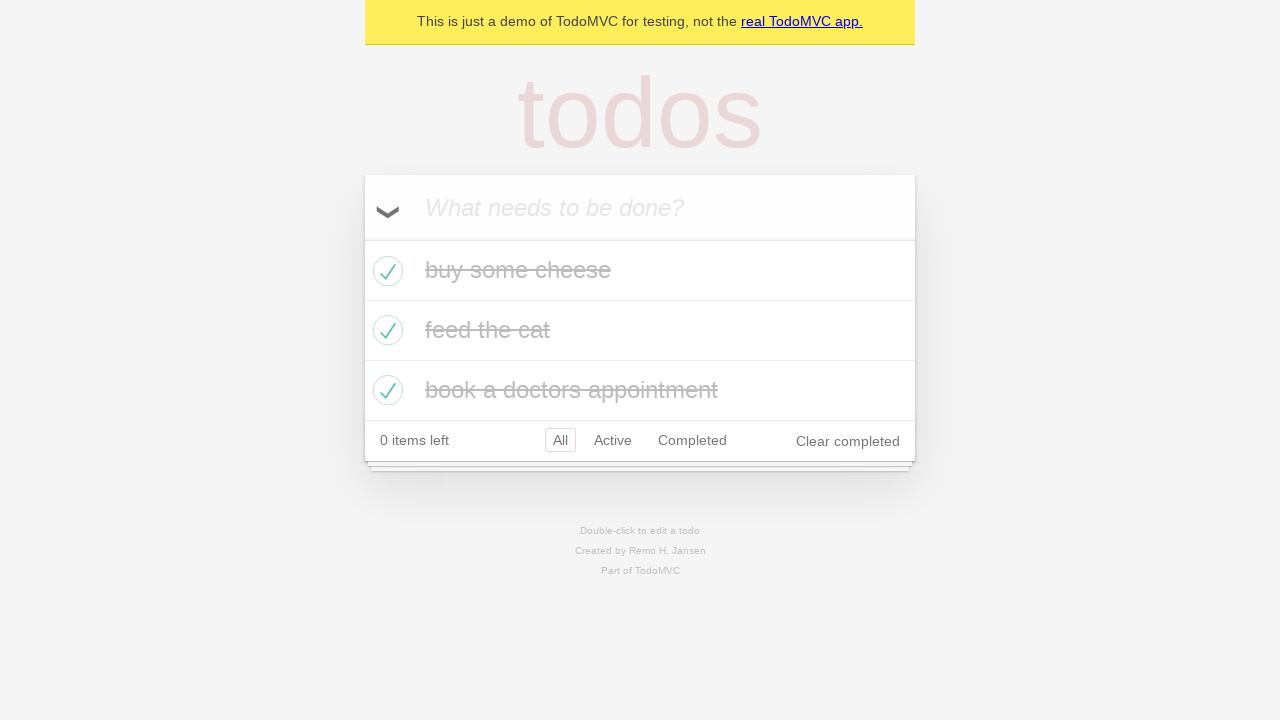

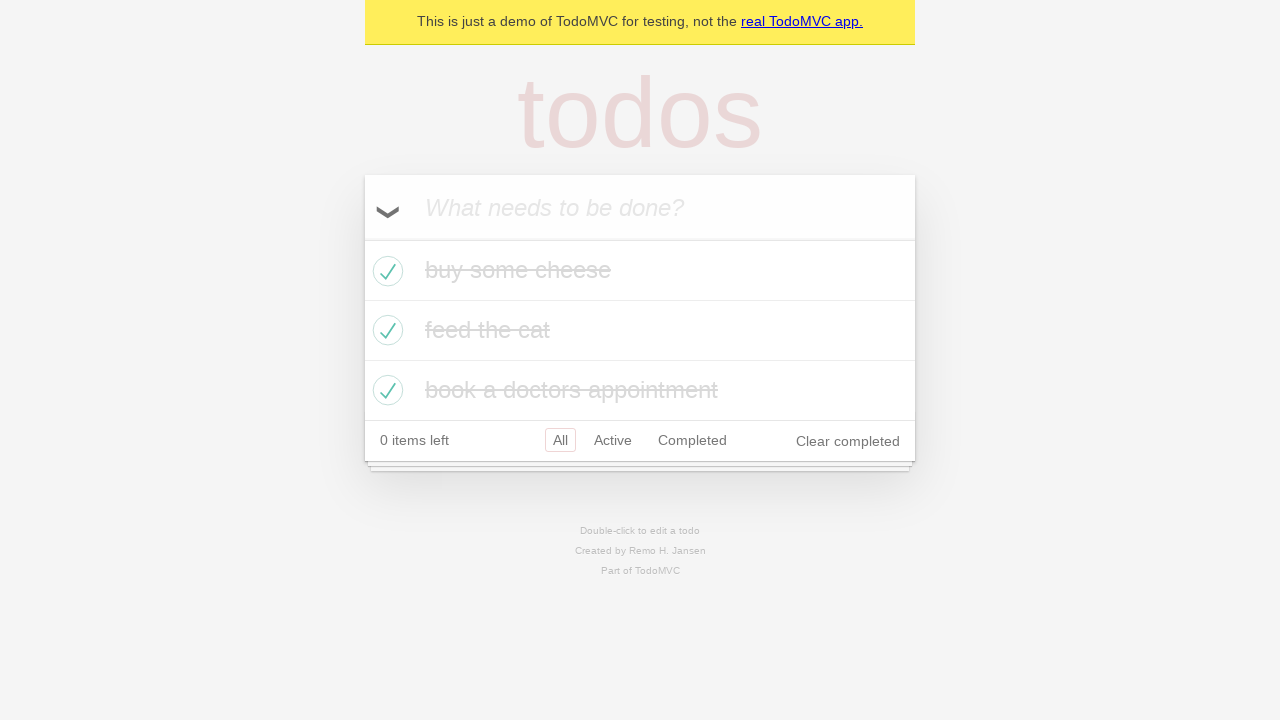